Tests multi-tab browser functionality by opening two tabs (Selenium and Playwright websites), switching between them, and clicking navigation links on each tab

Starting URL: https://www.selenium.dev

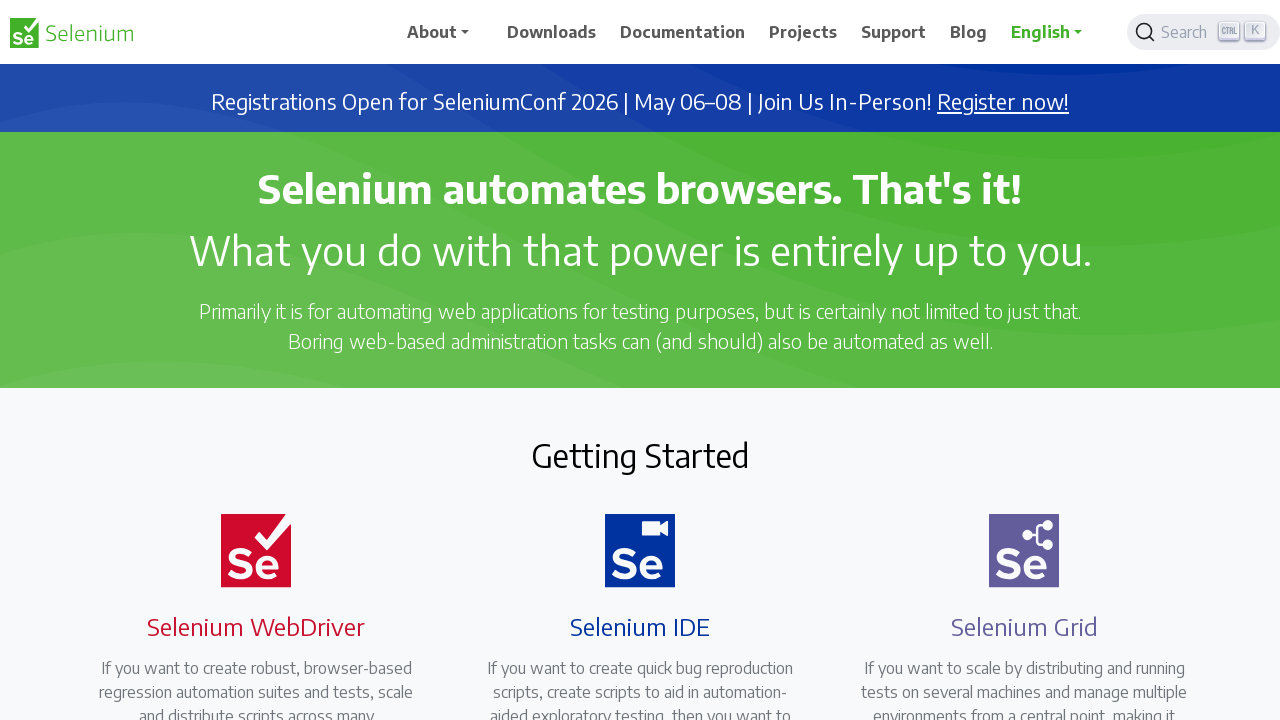

Opened new tab for Playwright website
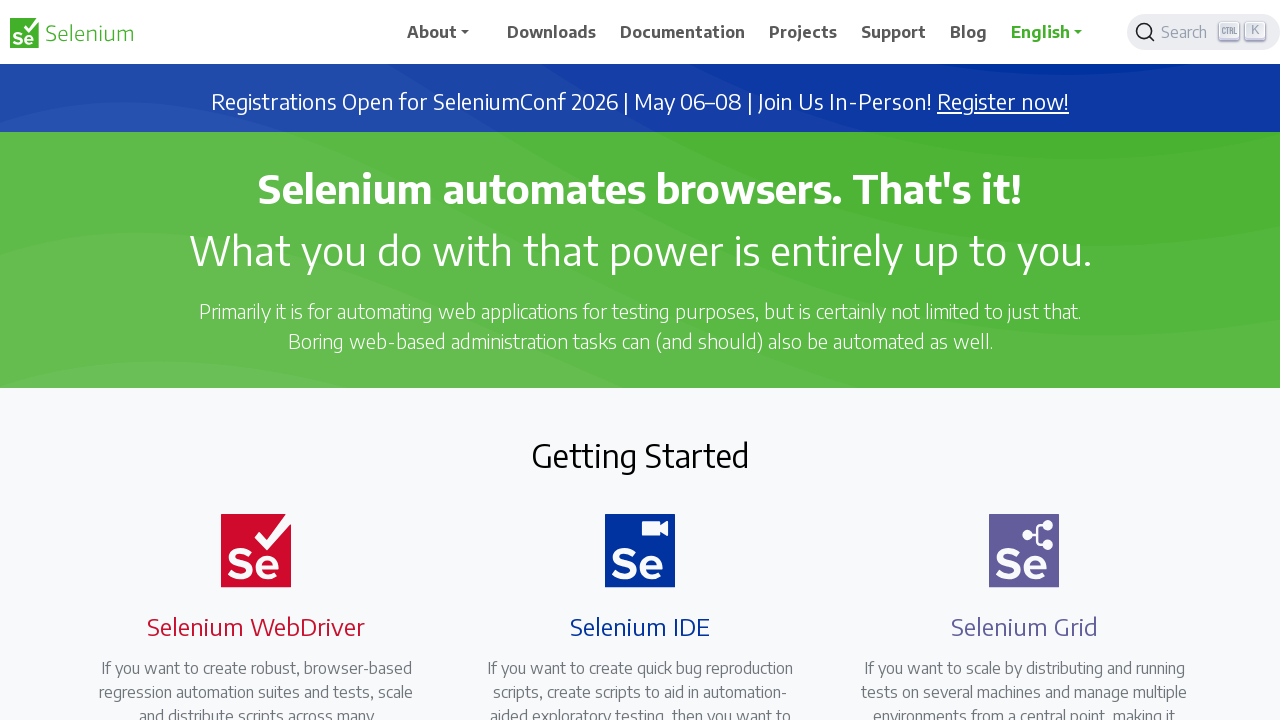

Navigated to Playwright website in second tab
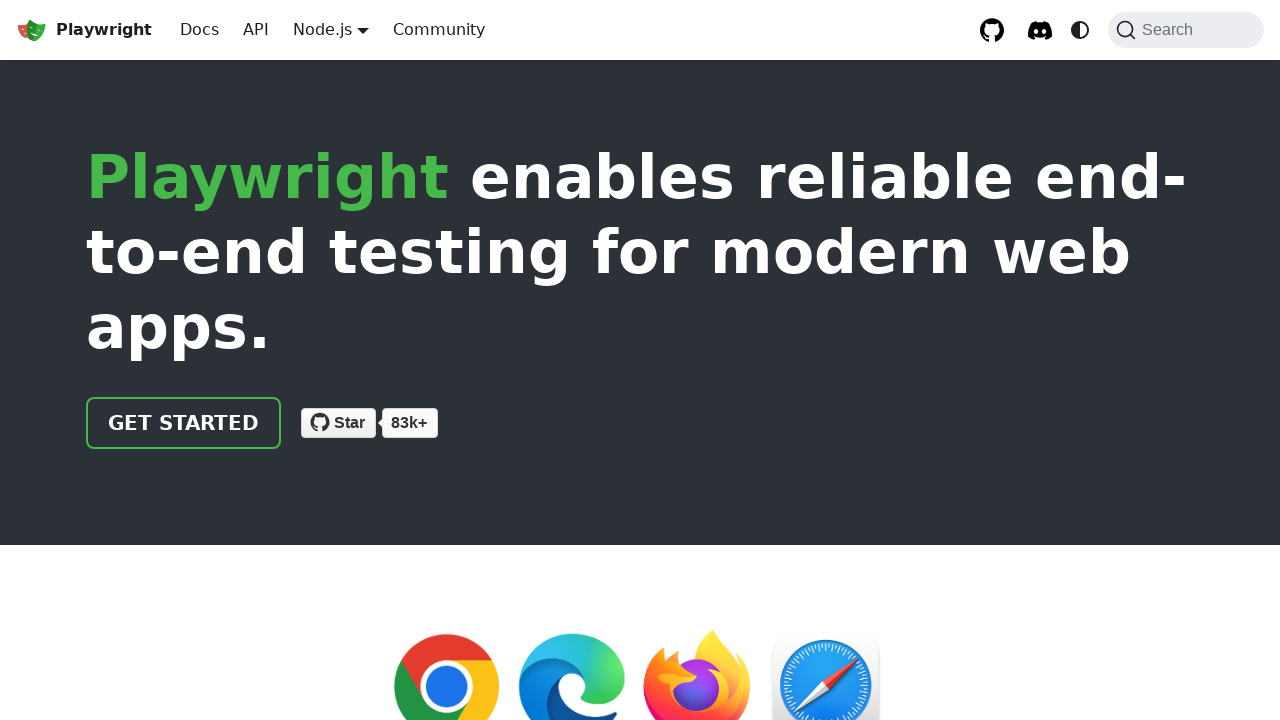

Switched to first tab with Selenium website
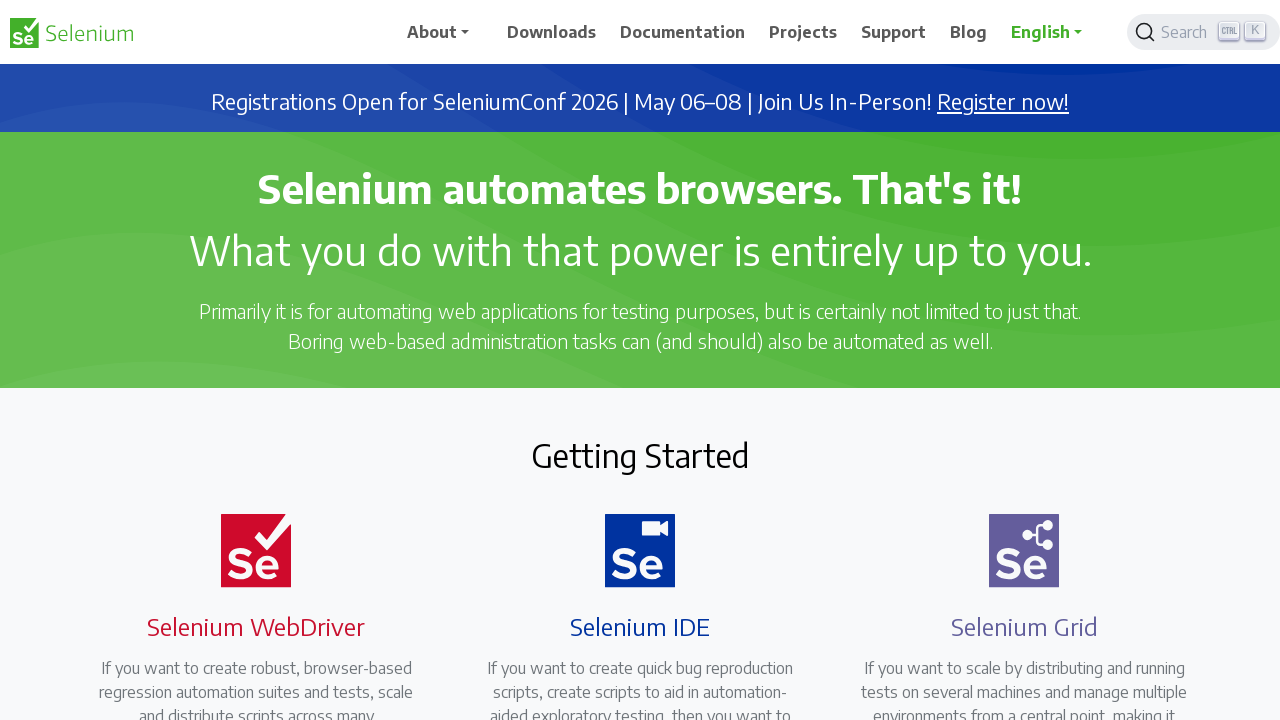

Clicked downloads link on Selenium website at (552, 32) on a[href='/downloads']
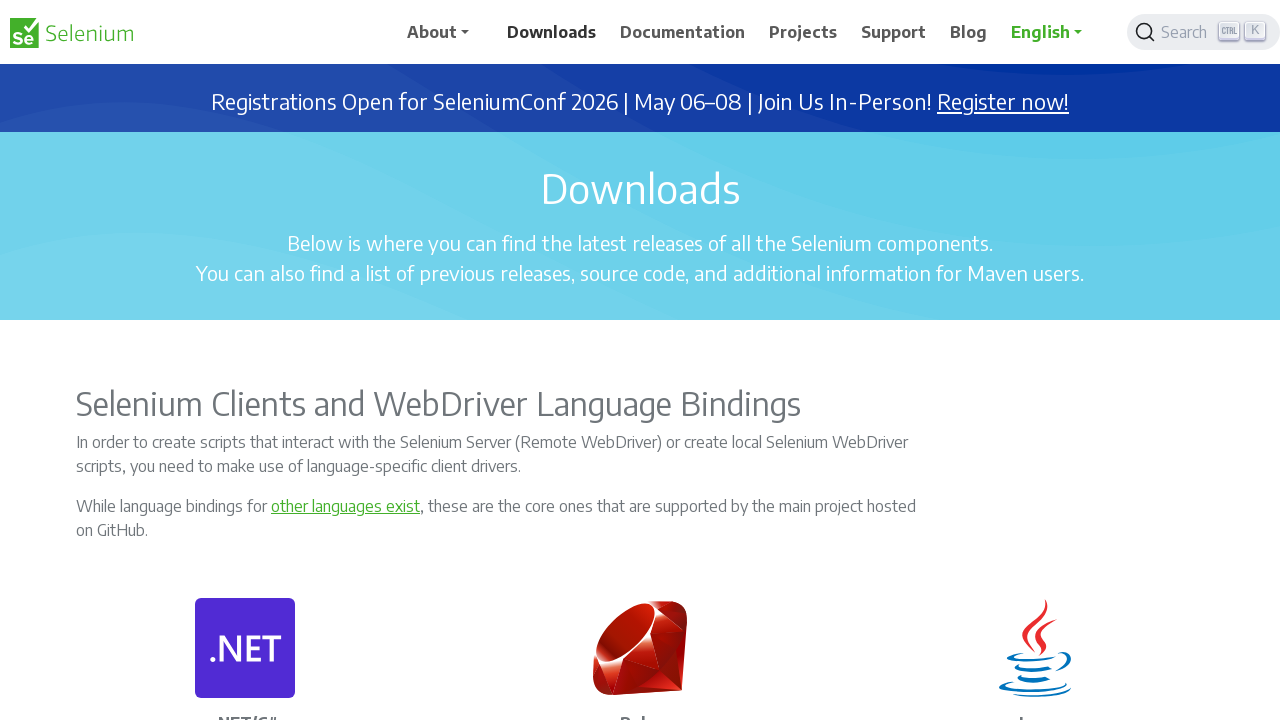

Selenium downloads page loaded
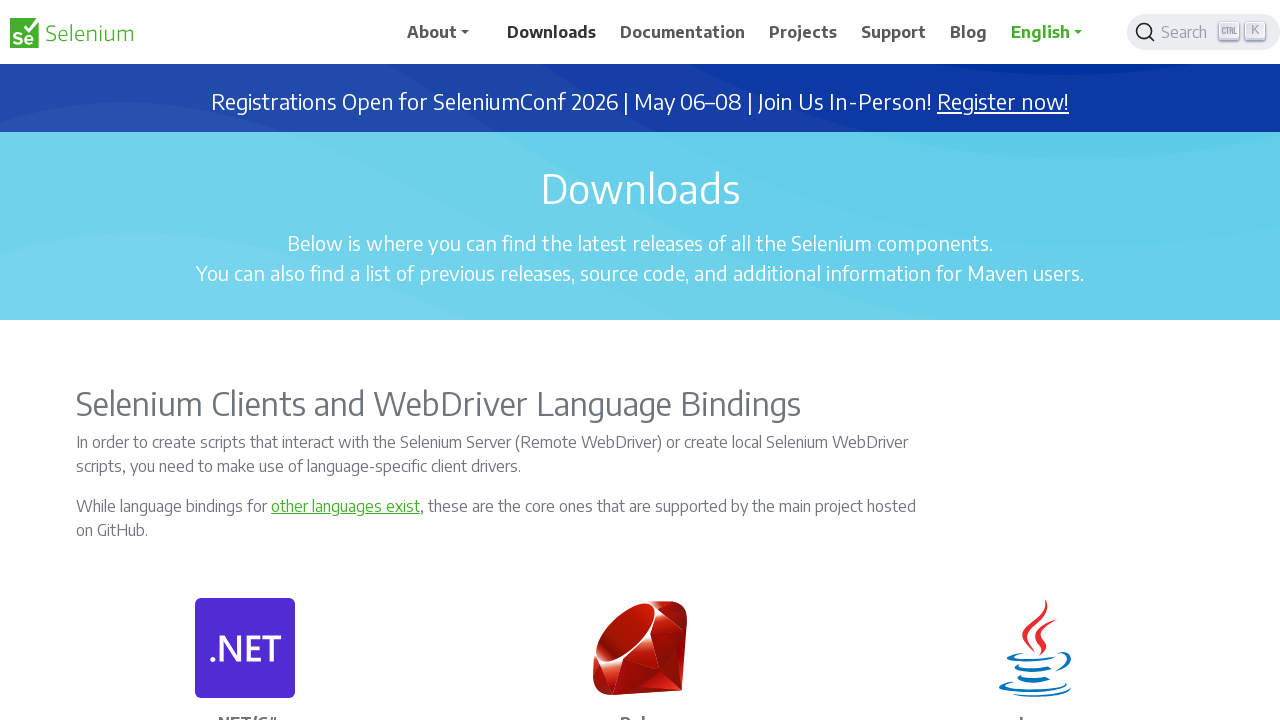

Switched to second tab with Playwright website
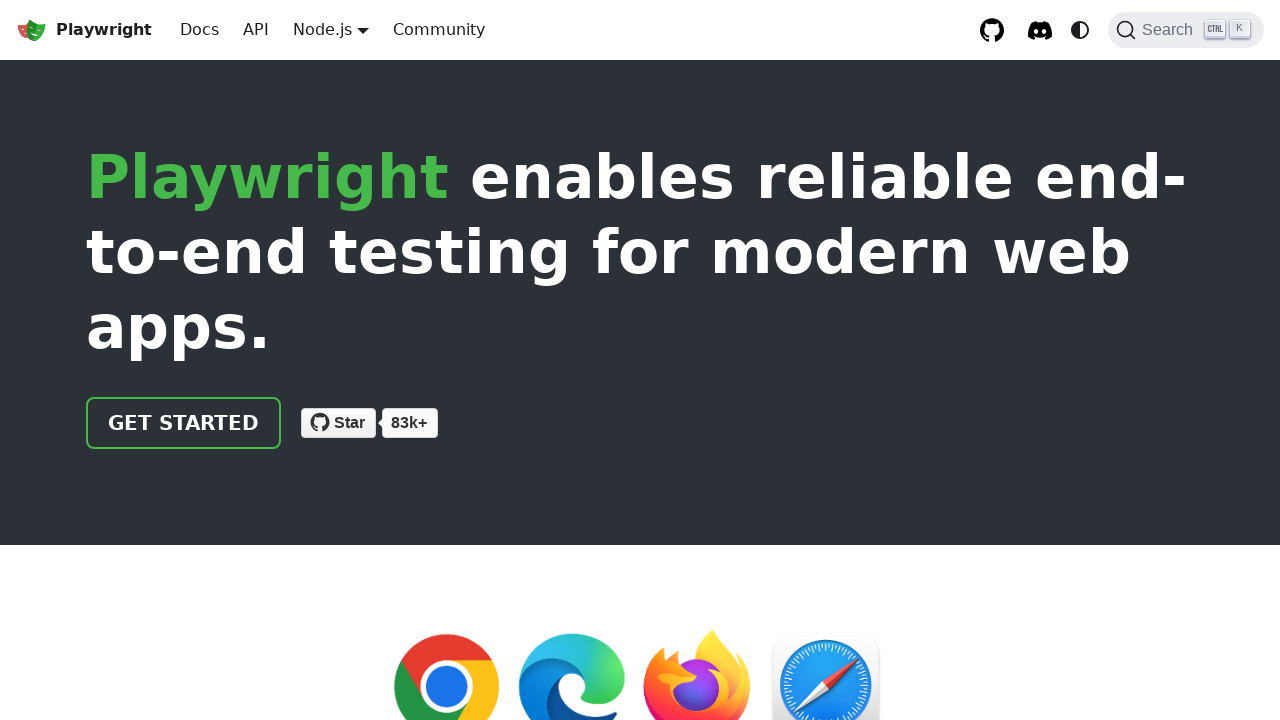

Clicked Get Started link on Playwright website at (184, 423) on .getStarted_Sjon
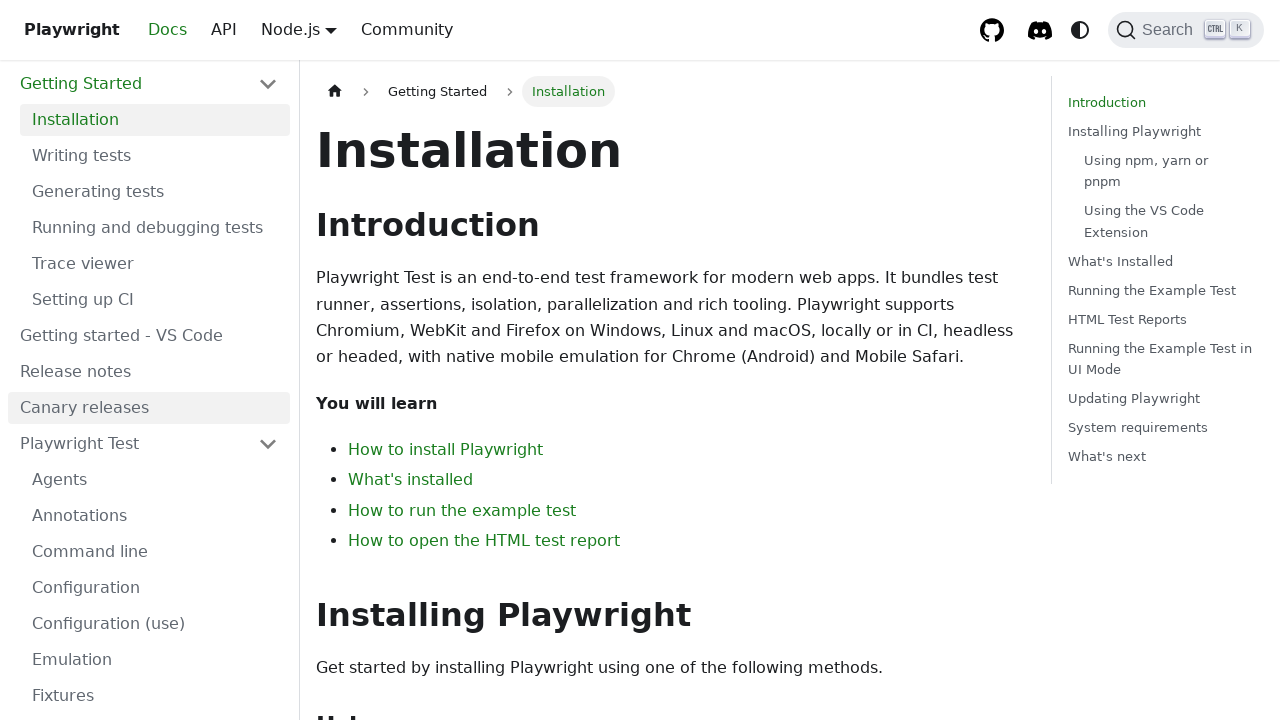

Playwright Get Started page loaded
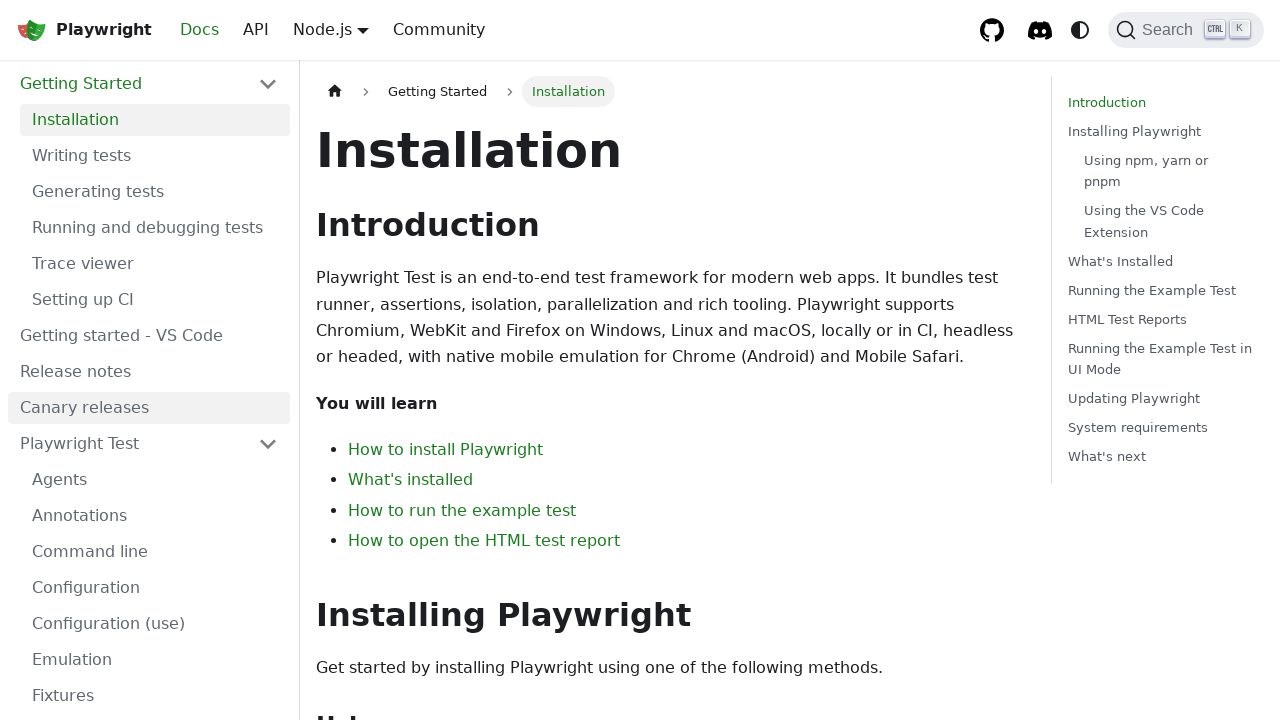

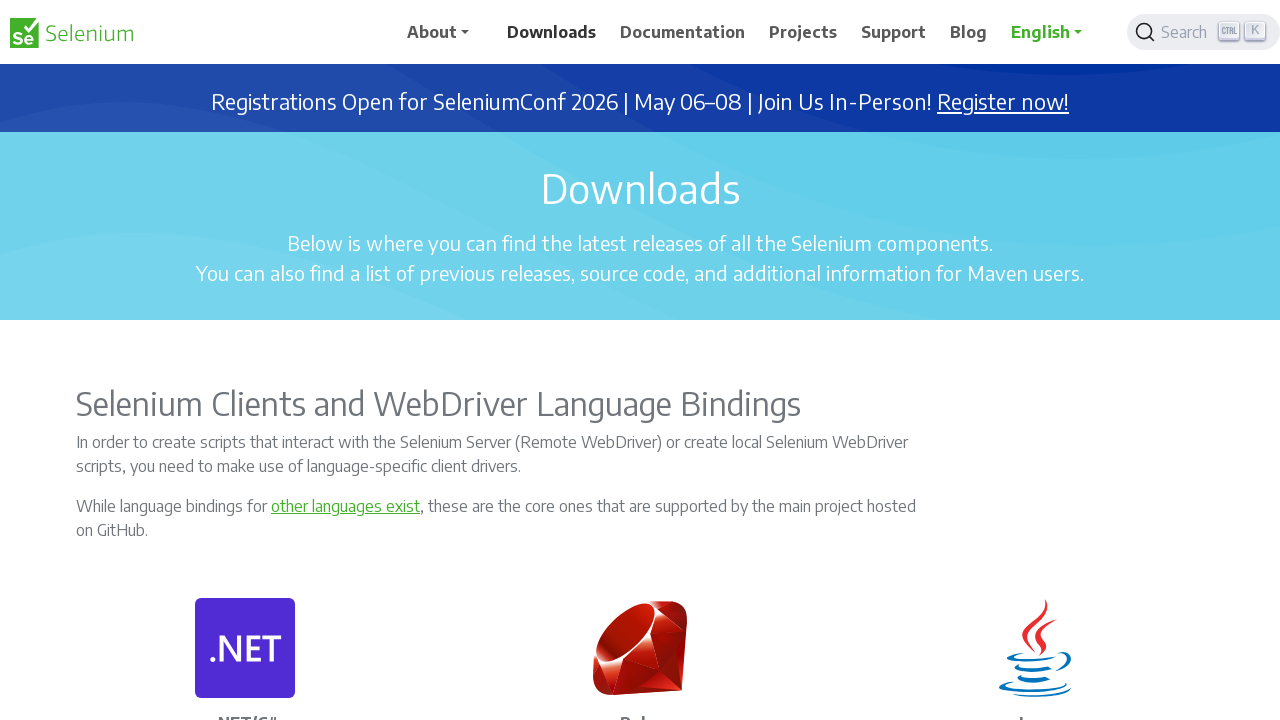